Tests JavaScript scroll functionality by scrolling to bottom, top, then scrolling to a blue square element inside an iframe, double-clicking it, typing in a search box, and clicking a book image link using JavaScript execution.

Starting URL: https://api.jquery.com/dblclick/

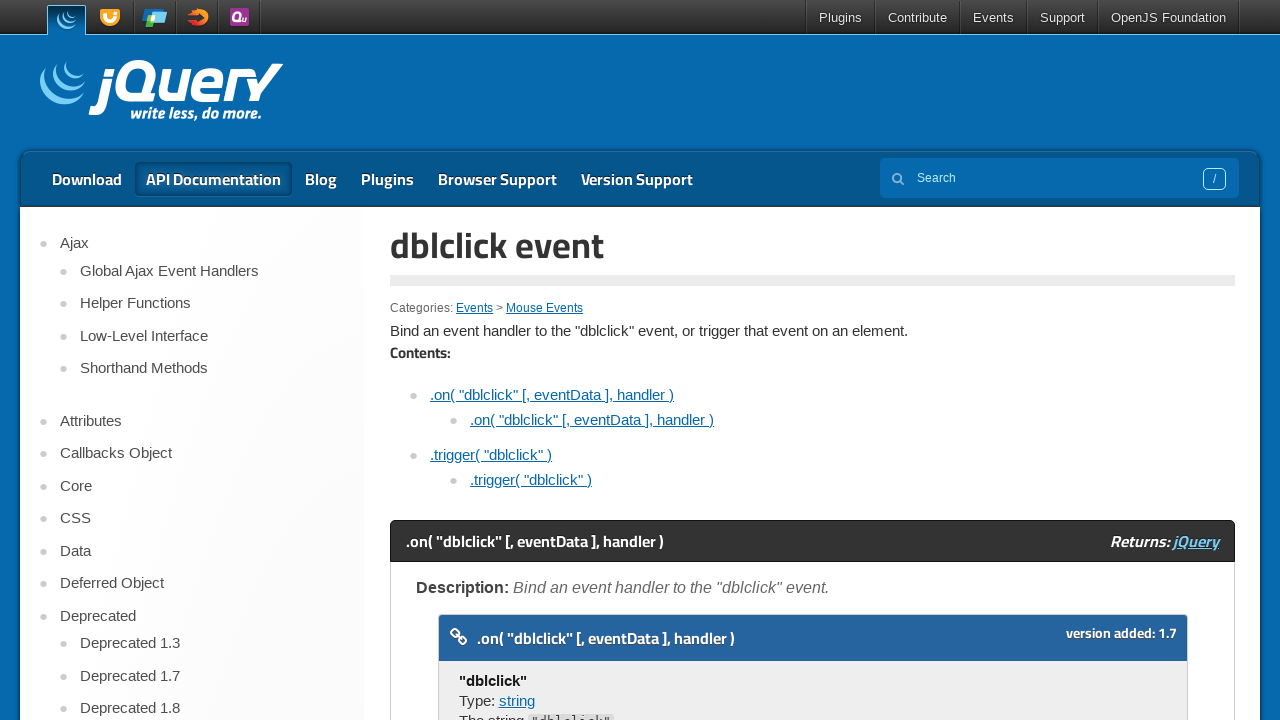

Scrolled to bottom of page using JavaScript
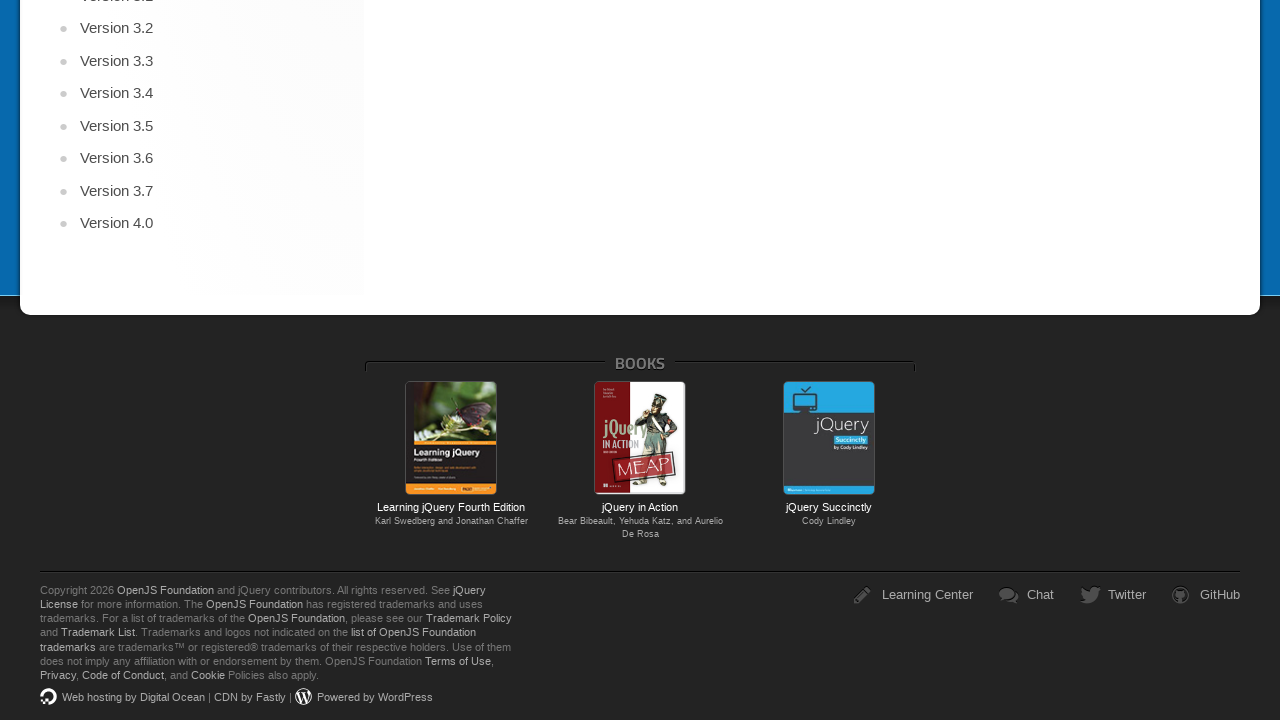

Waited 1 second after scrolling to bottom
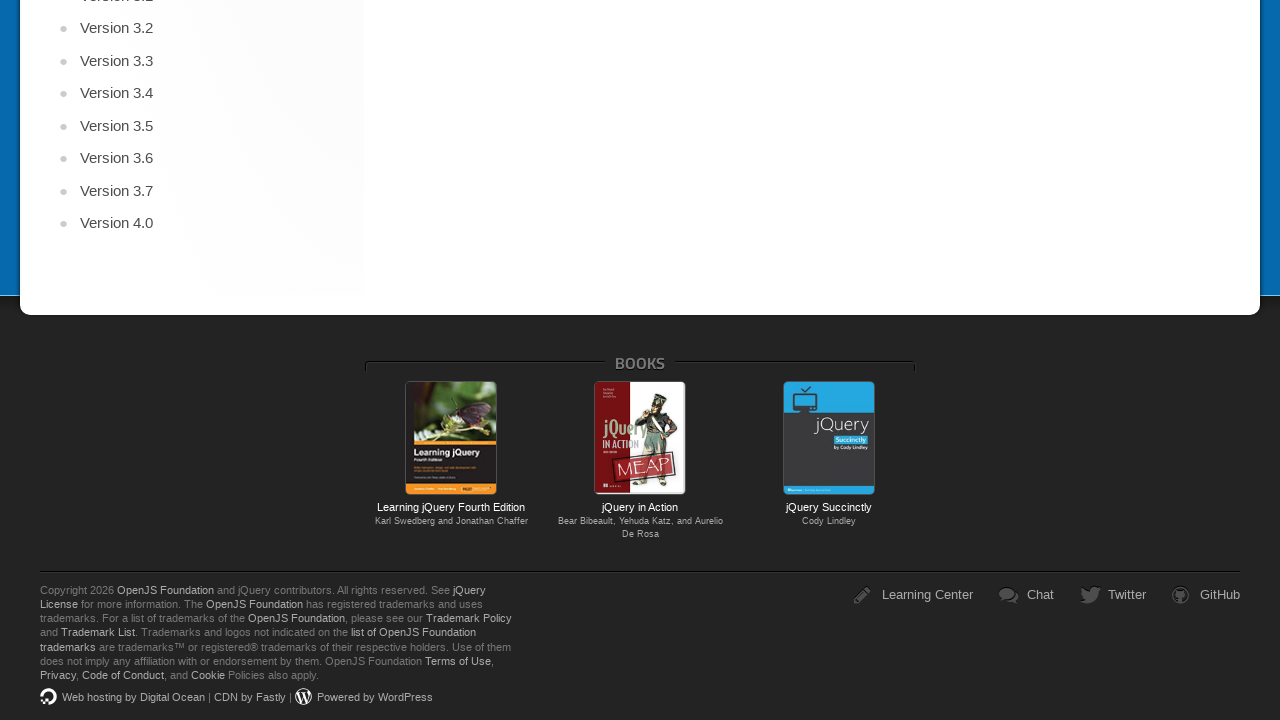

Scrolled to top of page using JavaScript
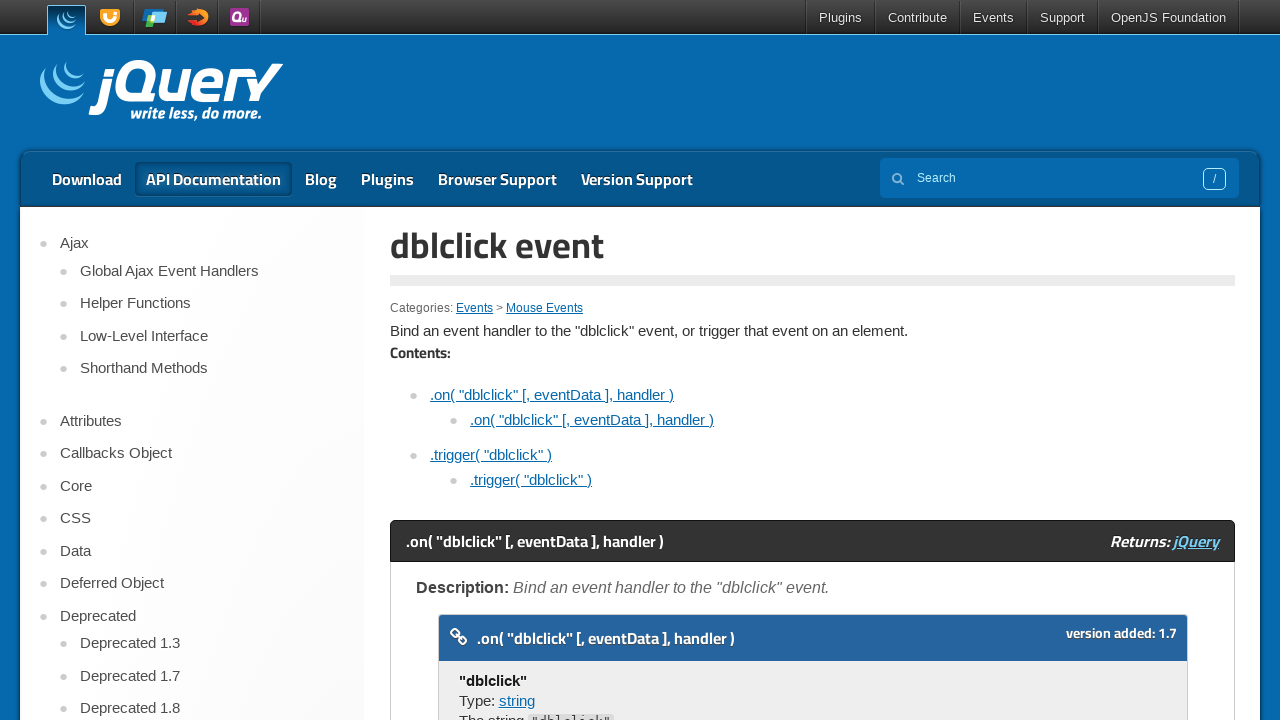

Waited 1 second after scrolling to top
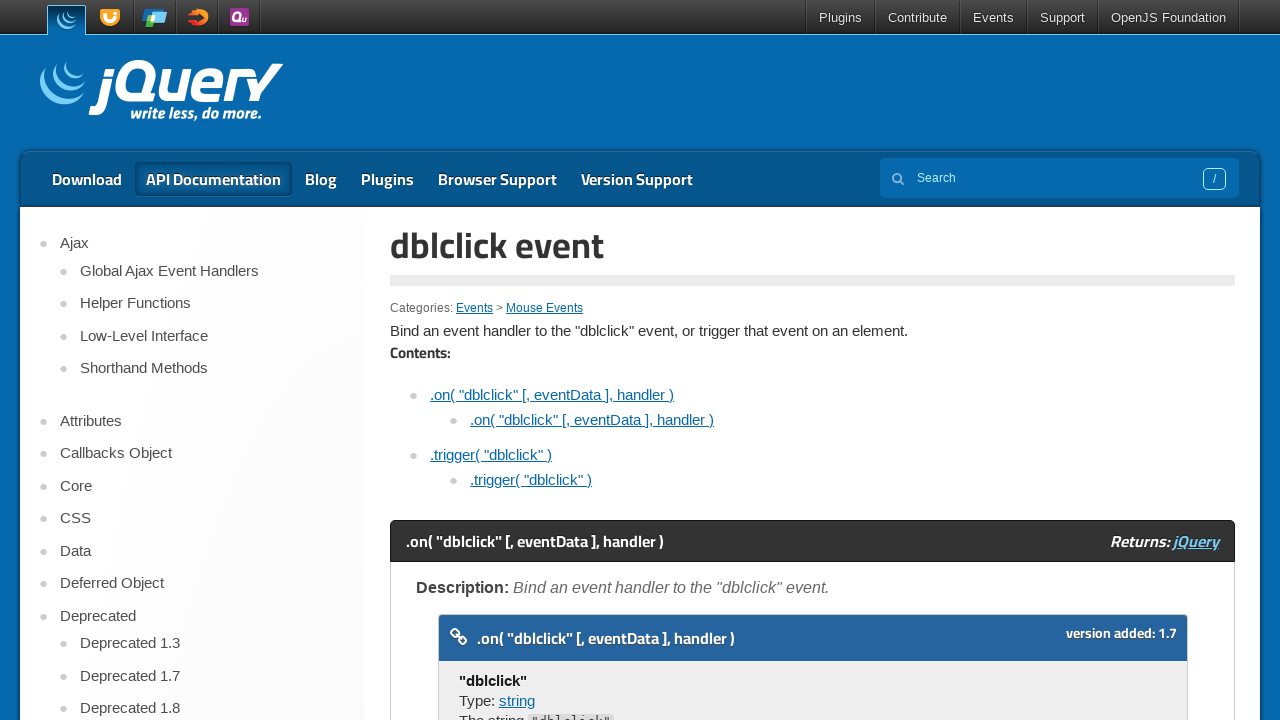

Located first iframe on page
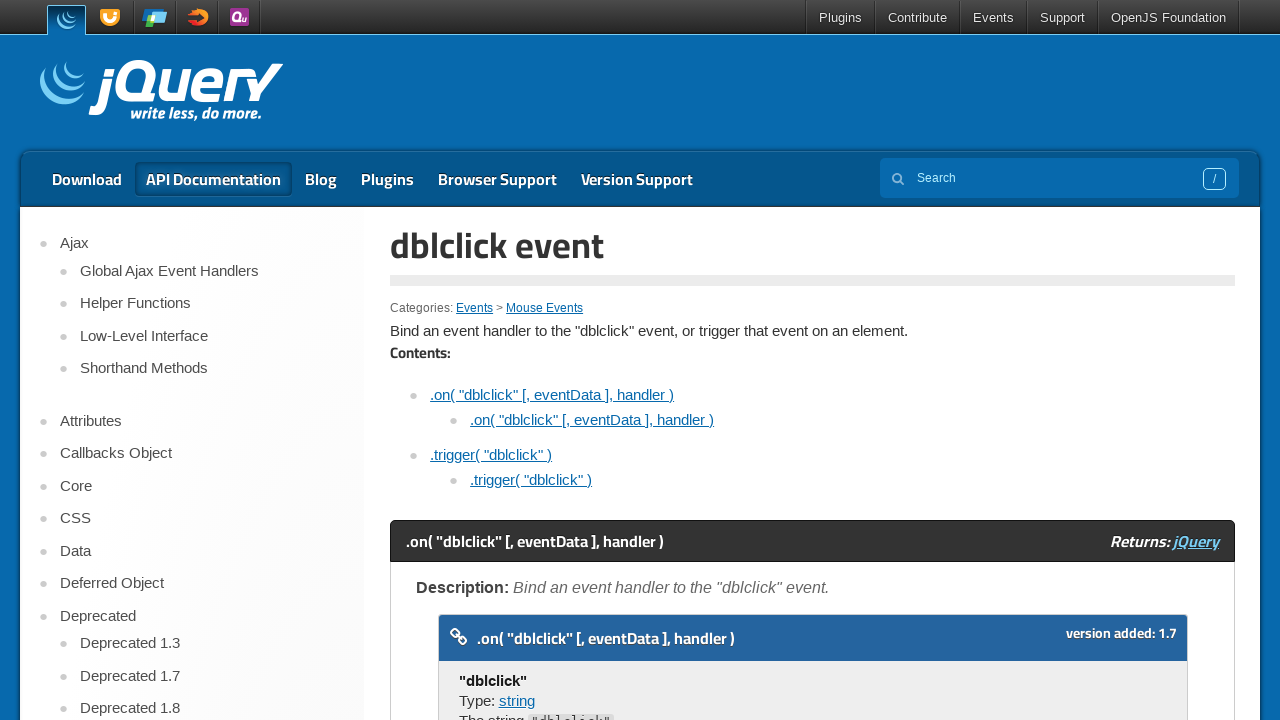

Located blue square element inside iframe
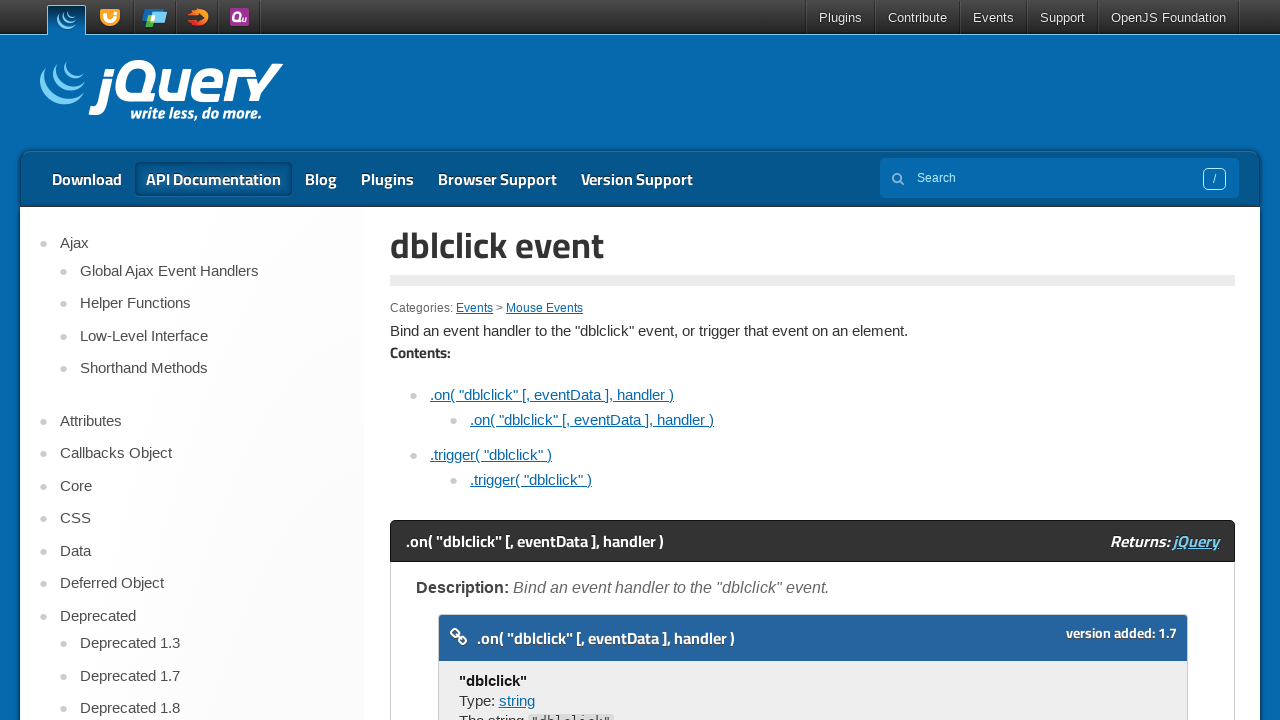

Scrolled blue square into view
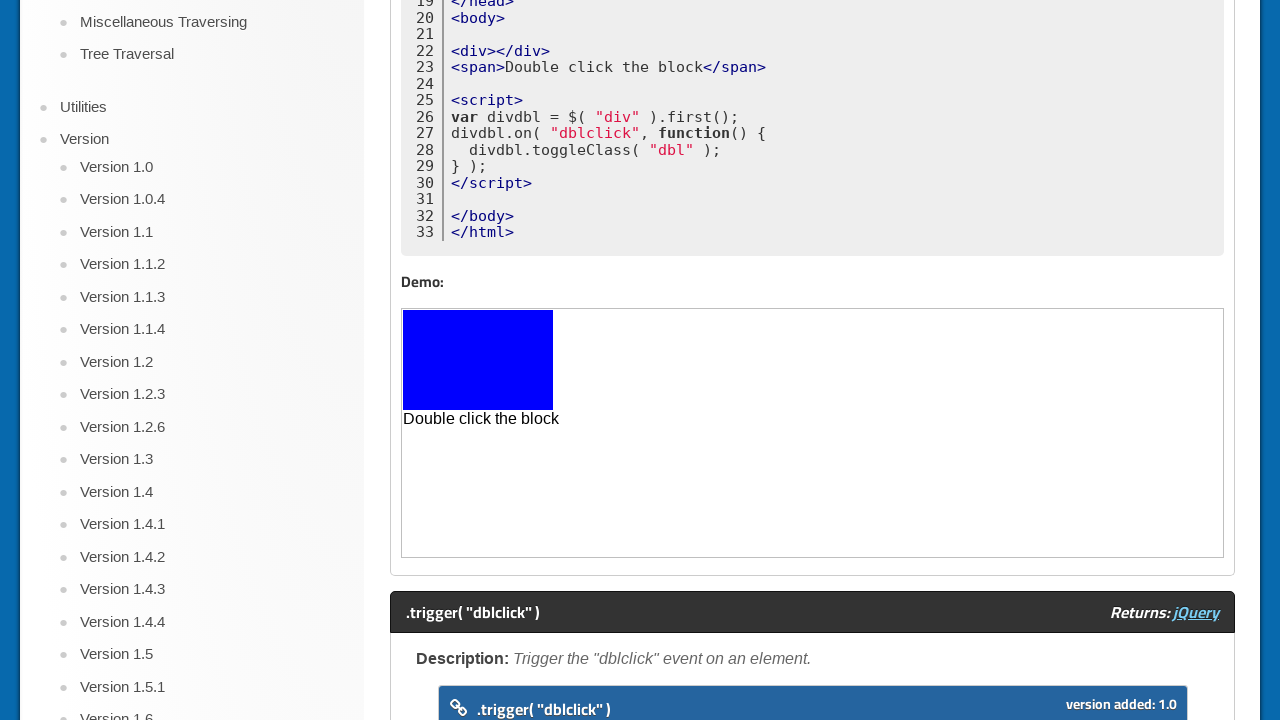

Waited 1 second before double-clicking
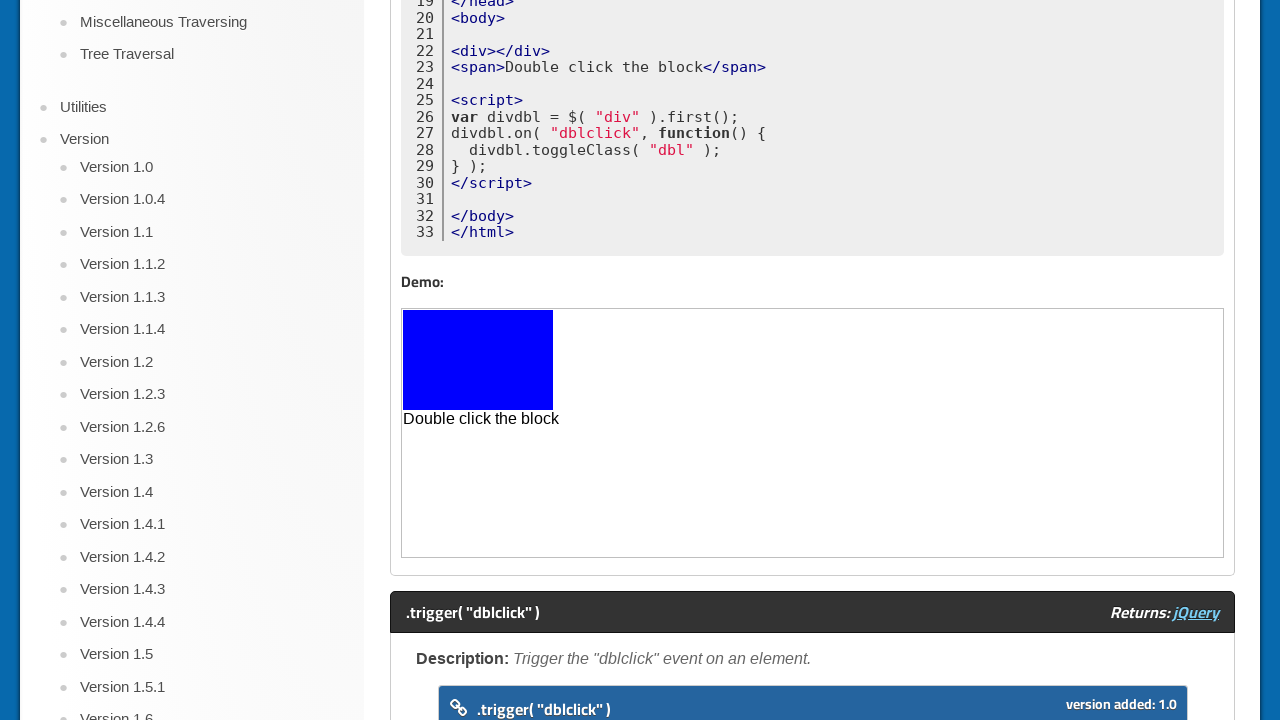

Double-clicked blue square element at (478, 360) on iframe >> nth=0 >> internal:control=enter-frame >> body > div
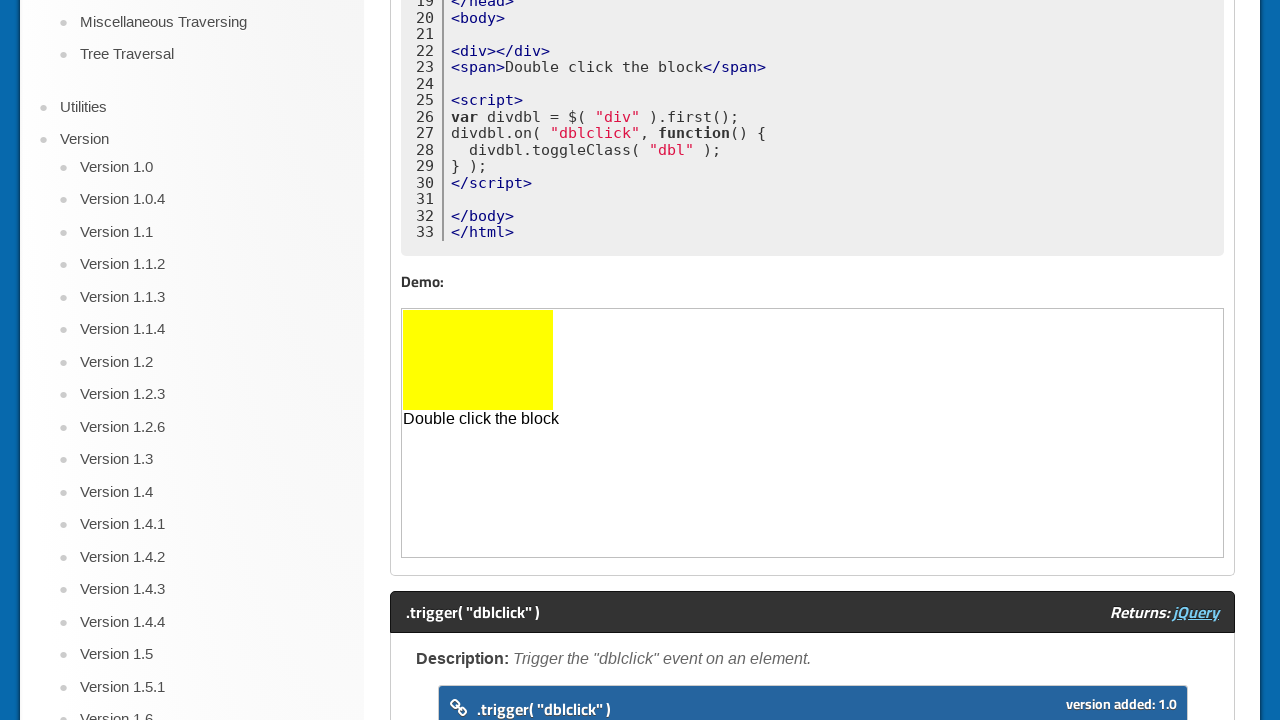

Scrolled back to top for search box
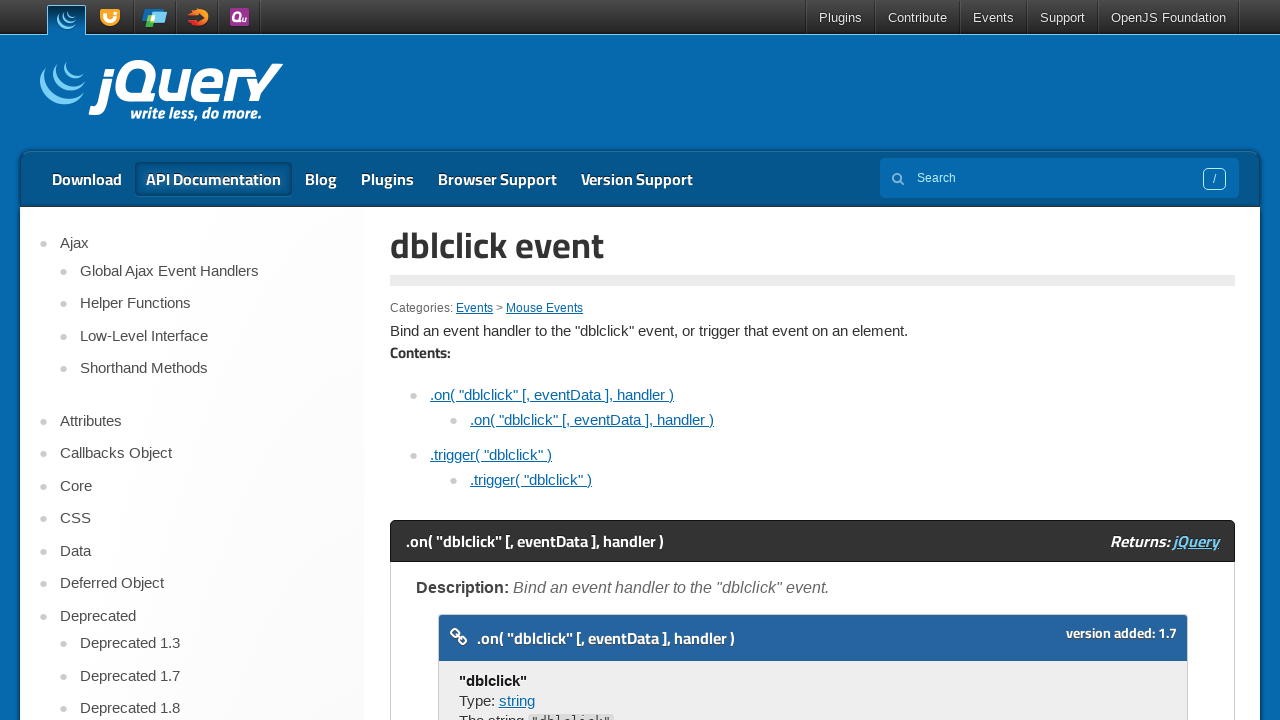

Filled search box with text 'JavascriptExecutor çogğgğgğ iyi' on input[name='s']
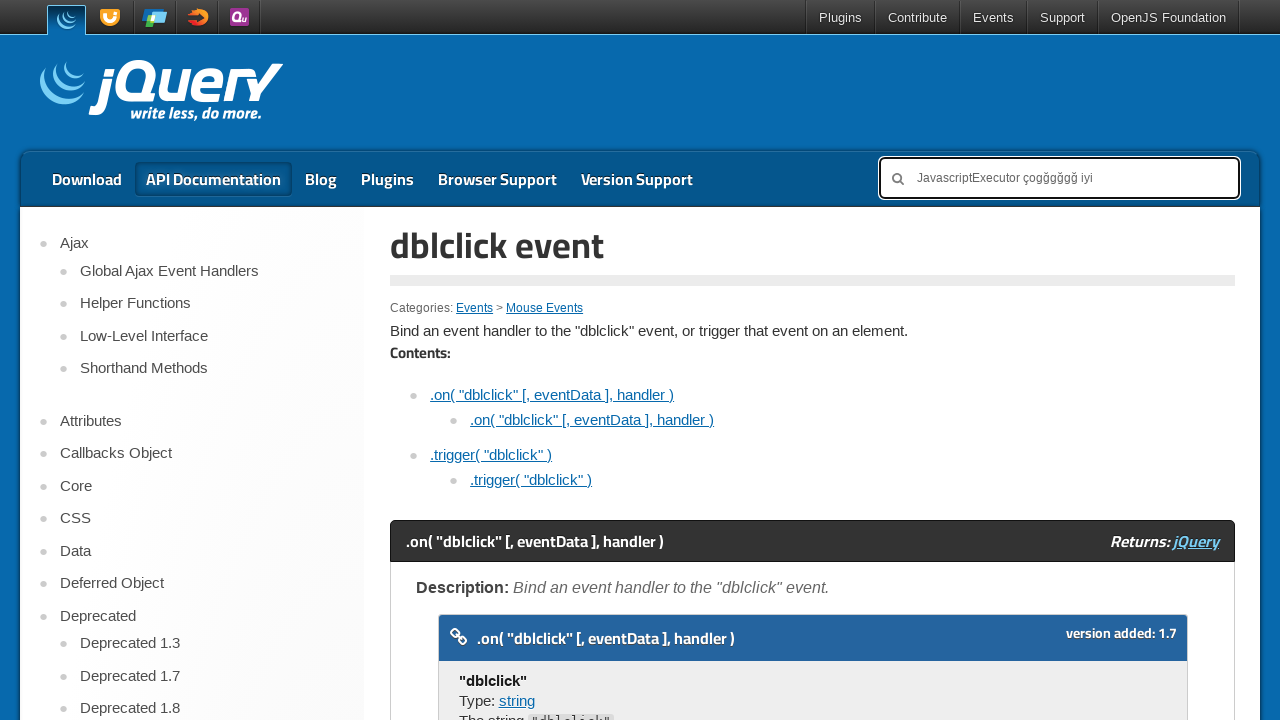

Located jQuery in Action book image
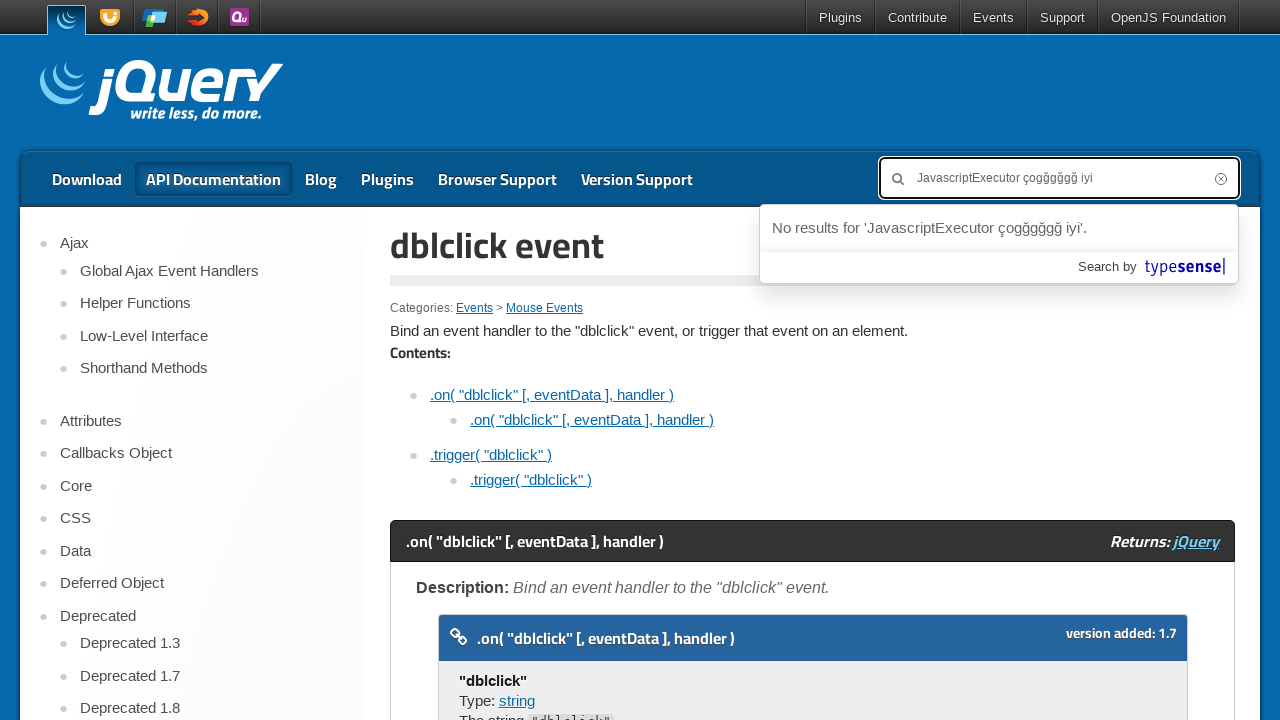

Scrolled jQuery in Action book image into view
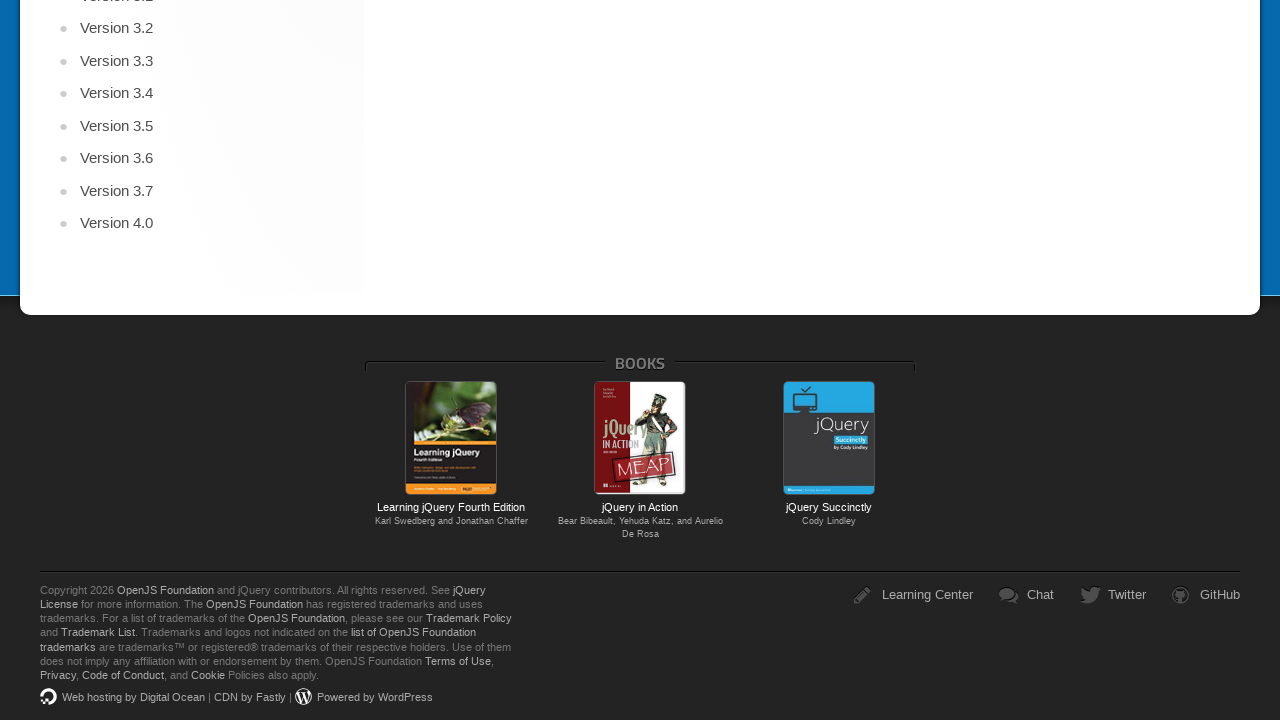

Clicked jQuery in Action book image link at (640, 438) on img[alt^='jQuery in']
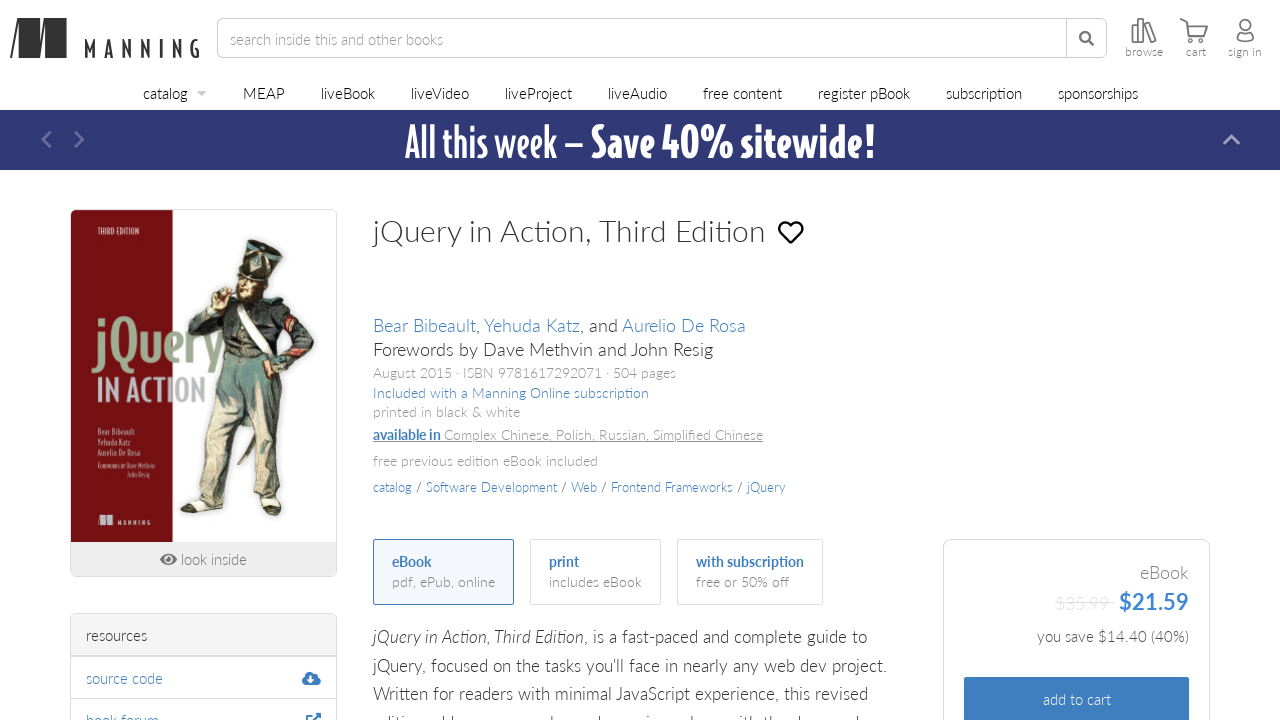

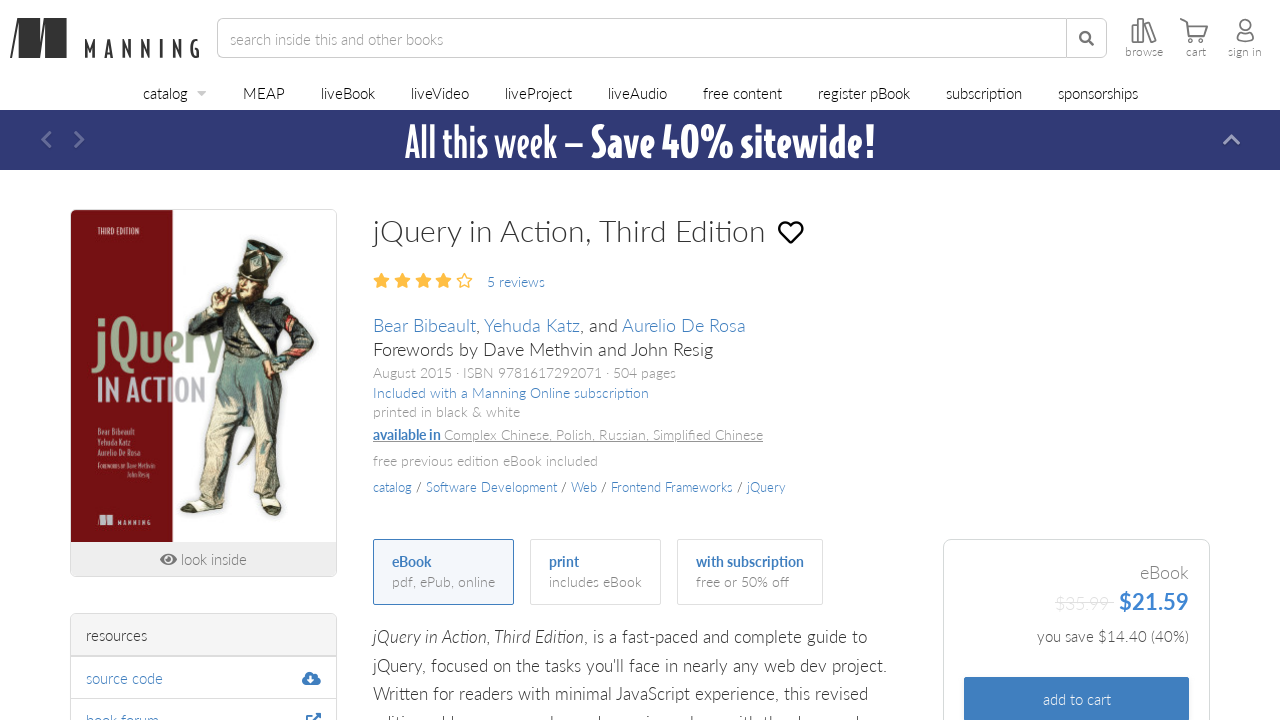